Tests marking all todo items as completed using the 'Mark all as complete' checkbox.

Starting URL: https://demo.playwright.dev/todomvc

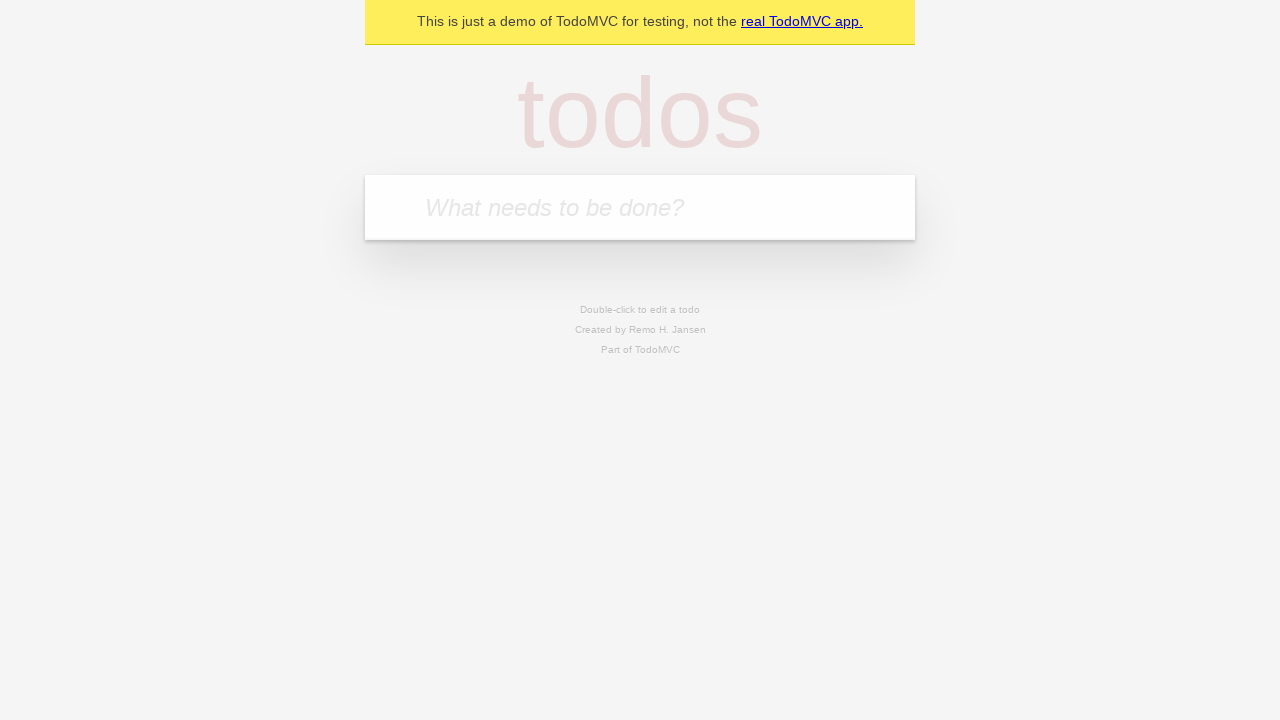

Filled todo input with 'buy some cheese' on internal:attr=[placeholder="What needs to be done?"i]
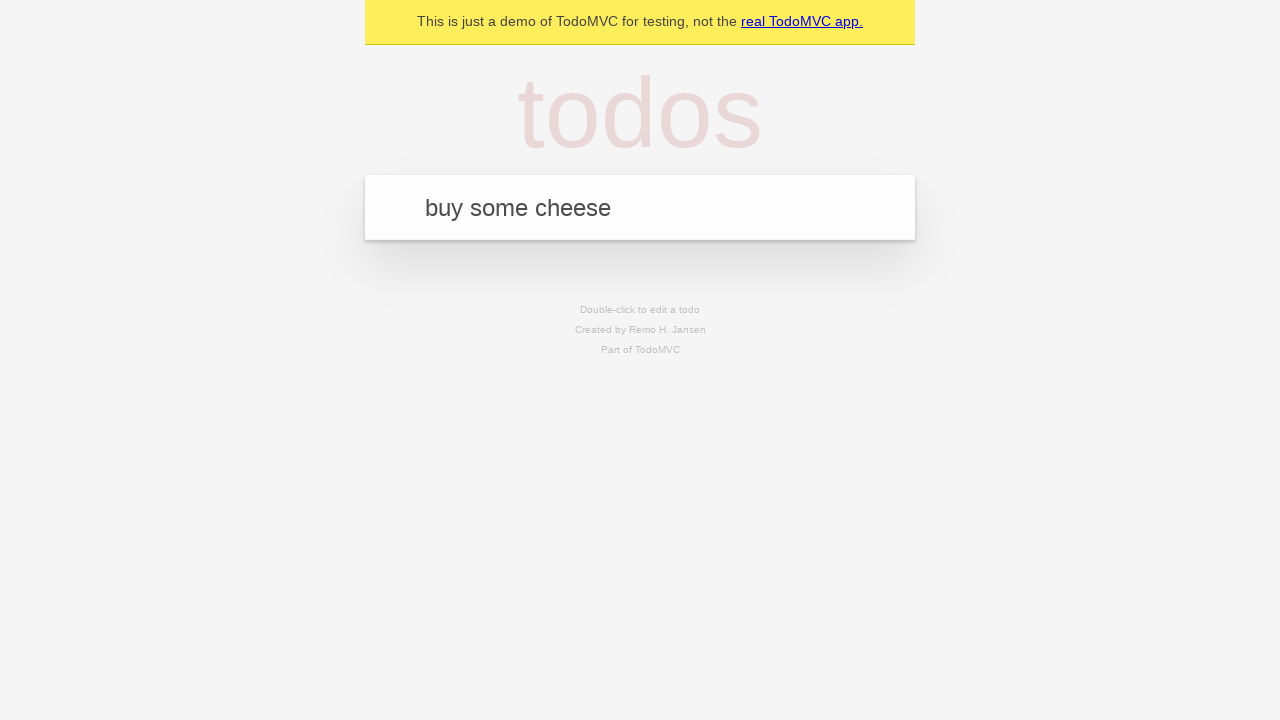

Pressed Enter to create first todo item on internal:attr=[placeholder="What needs to be done?"i]
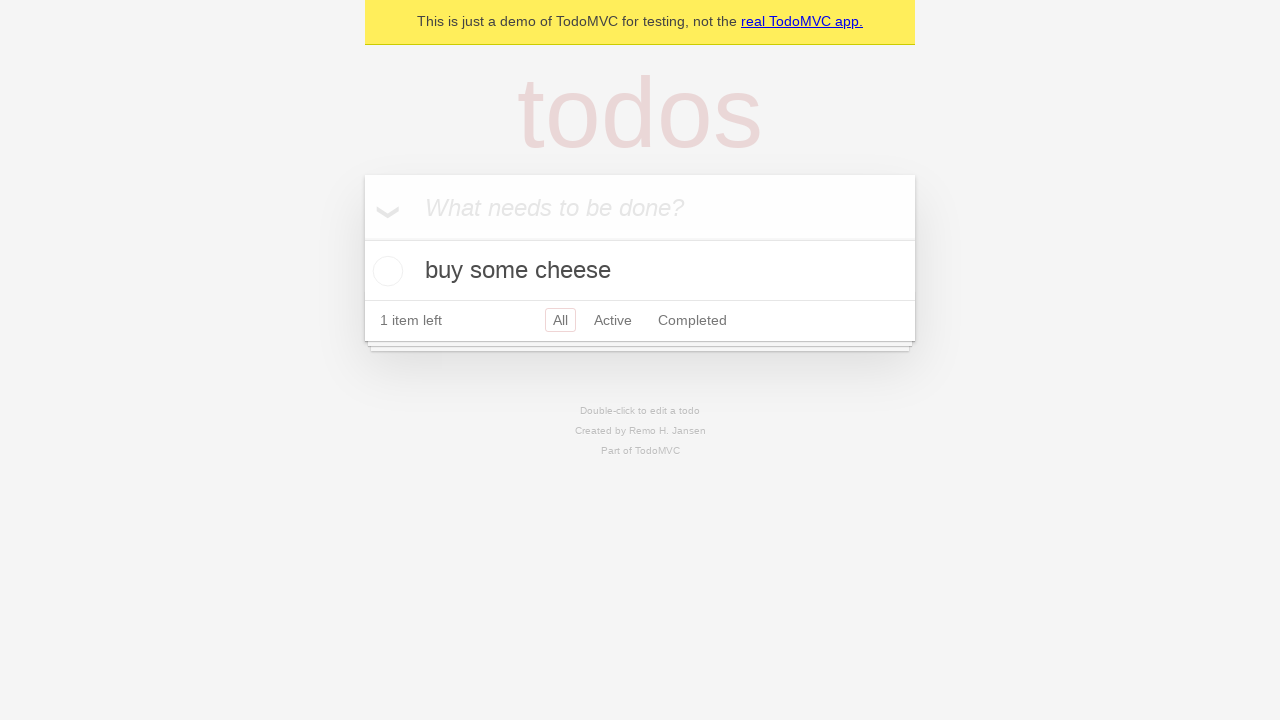

Filled todo input with 'feed the cat' on internal:attr=[placeholder="What needs to be done?"i]
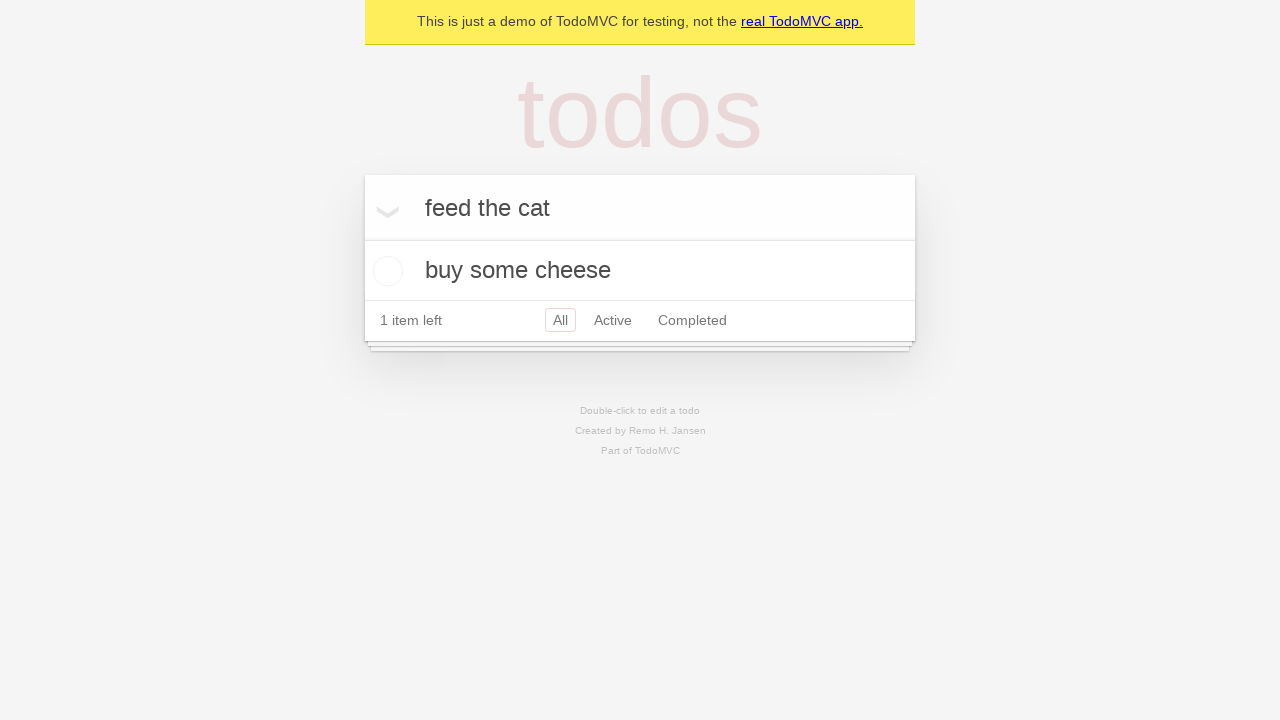

Pressed Enter to create second todo item on internal:attr=[placeholder="What needs to be done?"i]
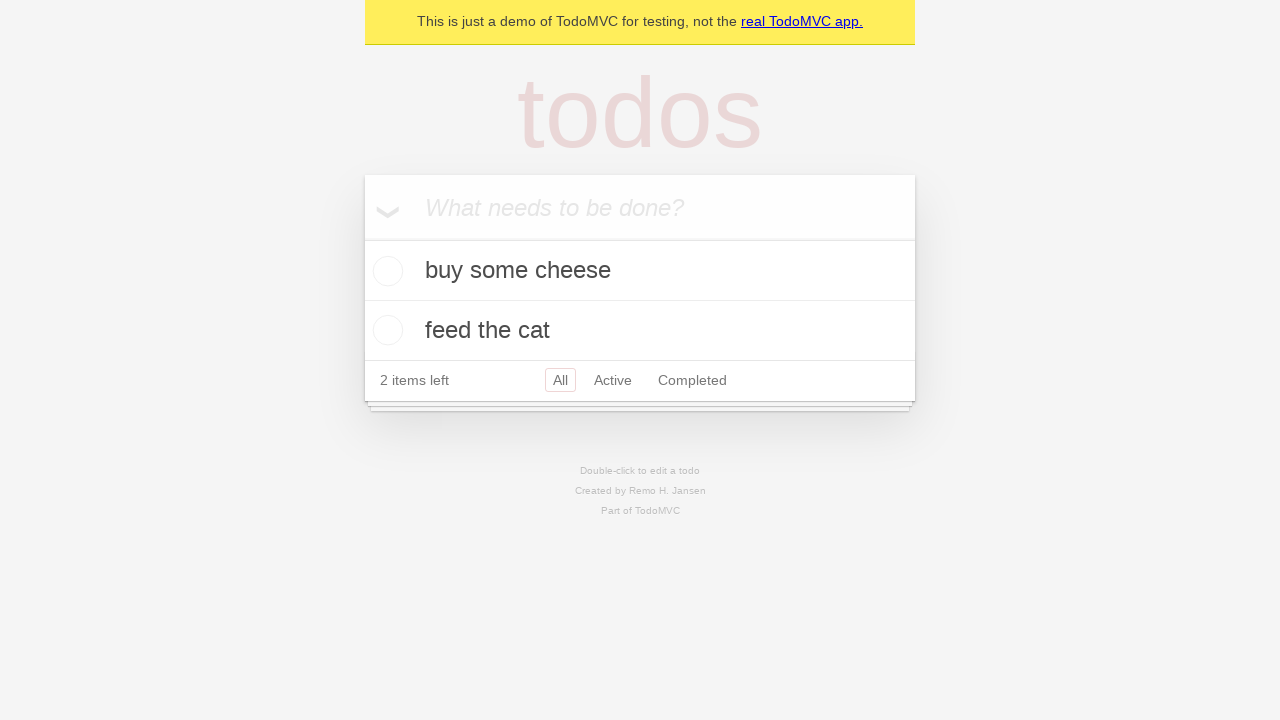

Filled todo input with 'book a doctors appointment' on internal:attr=[placeholder="What needs to be done?"i]
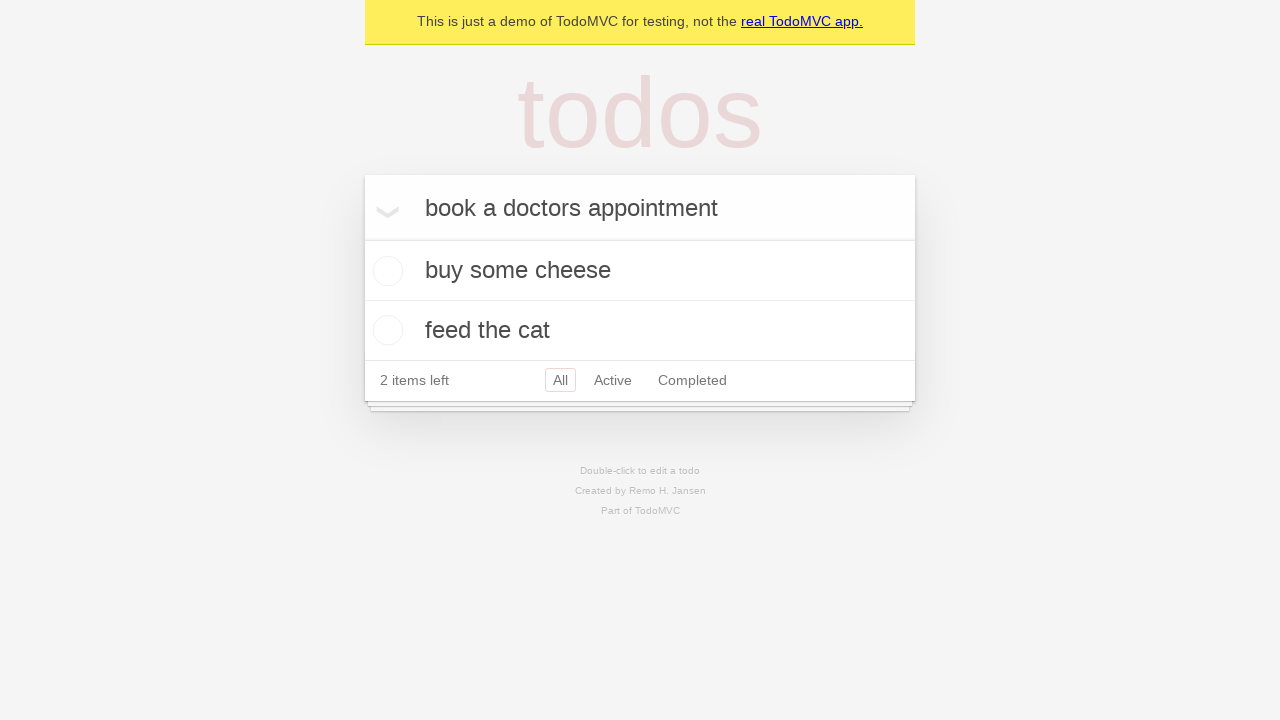

Pressed Enter to create third todo item on internal:attr=[placeholder="What needs to be done?"i]
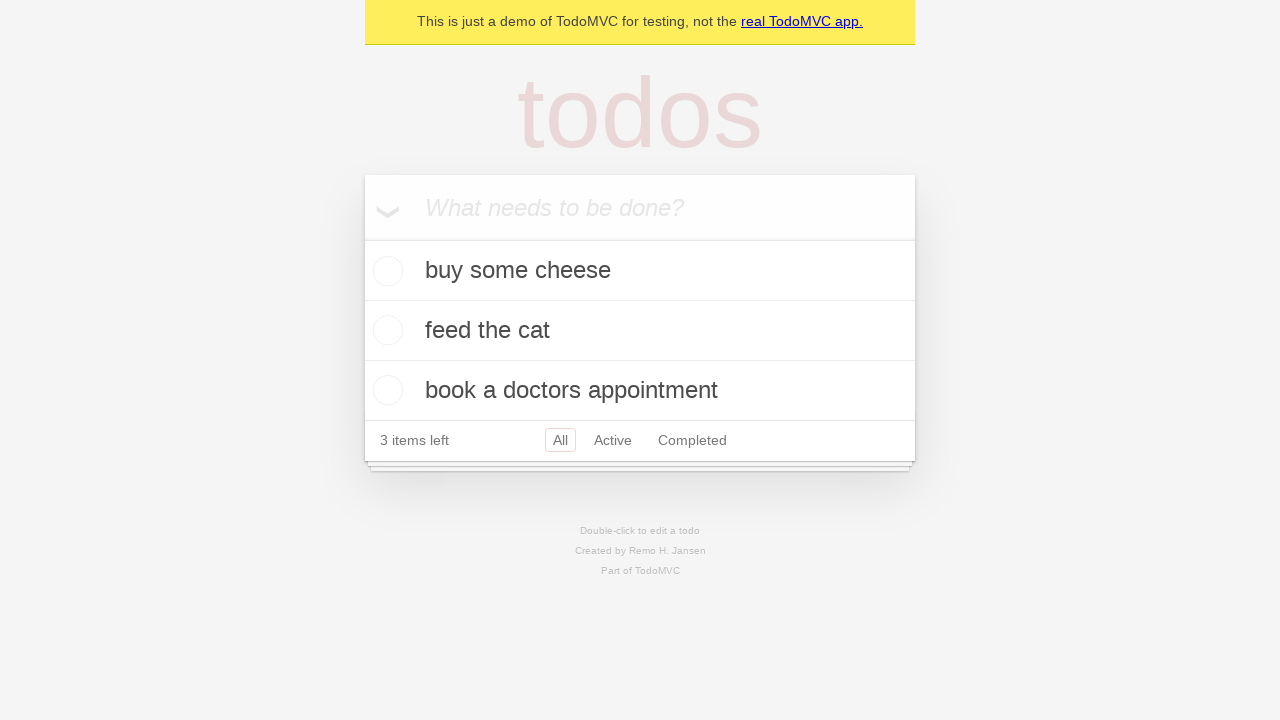

Clicked 'Mark all as complete' checkbox at (362, 238) on internal:label="Mark all as complete"i
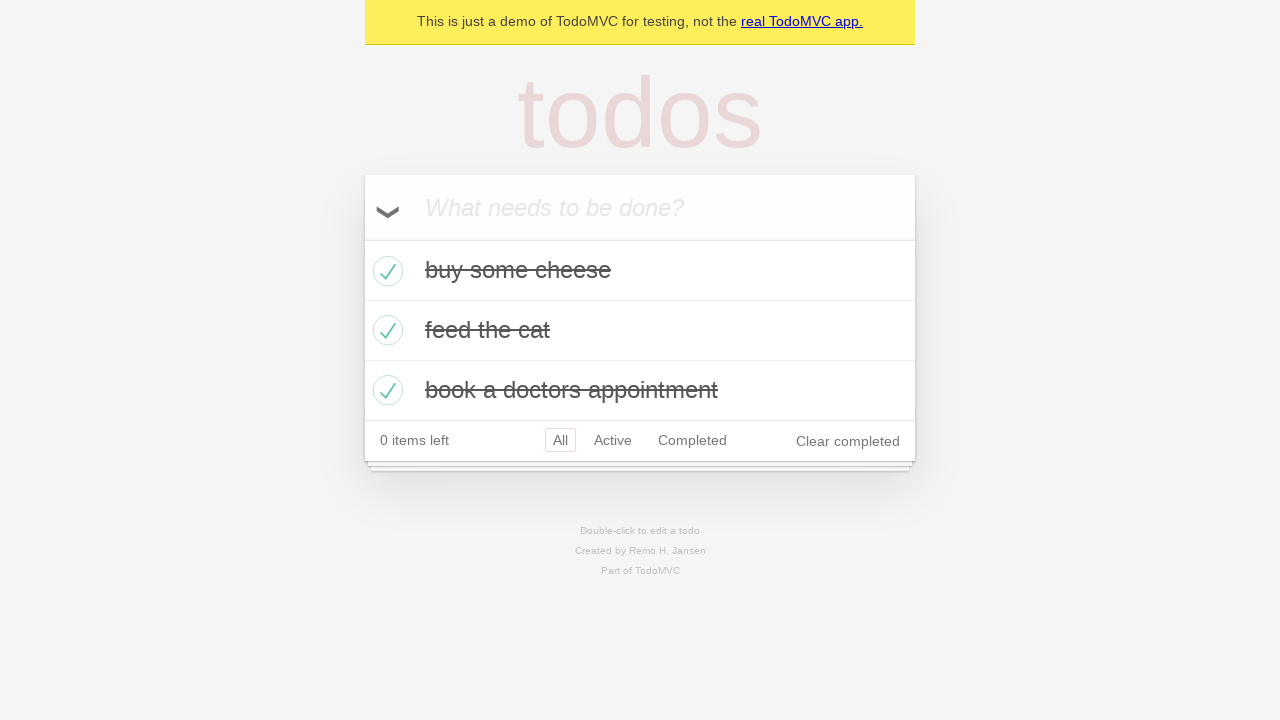

Verified all todo items are marked as completed
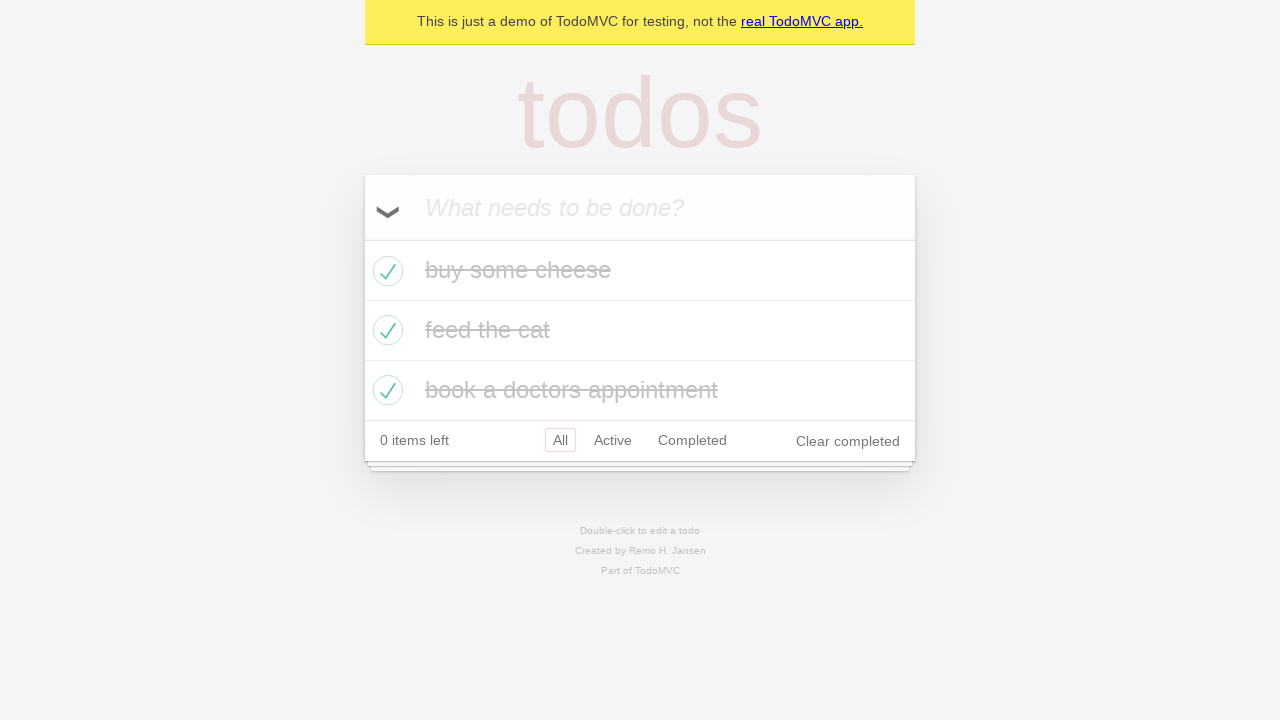

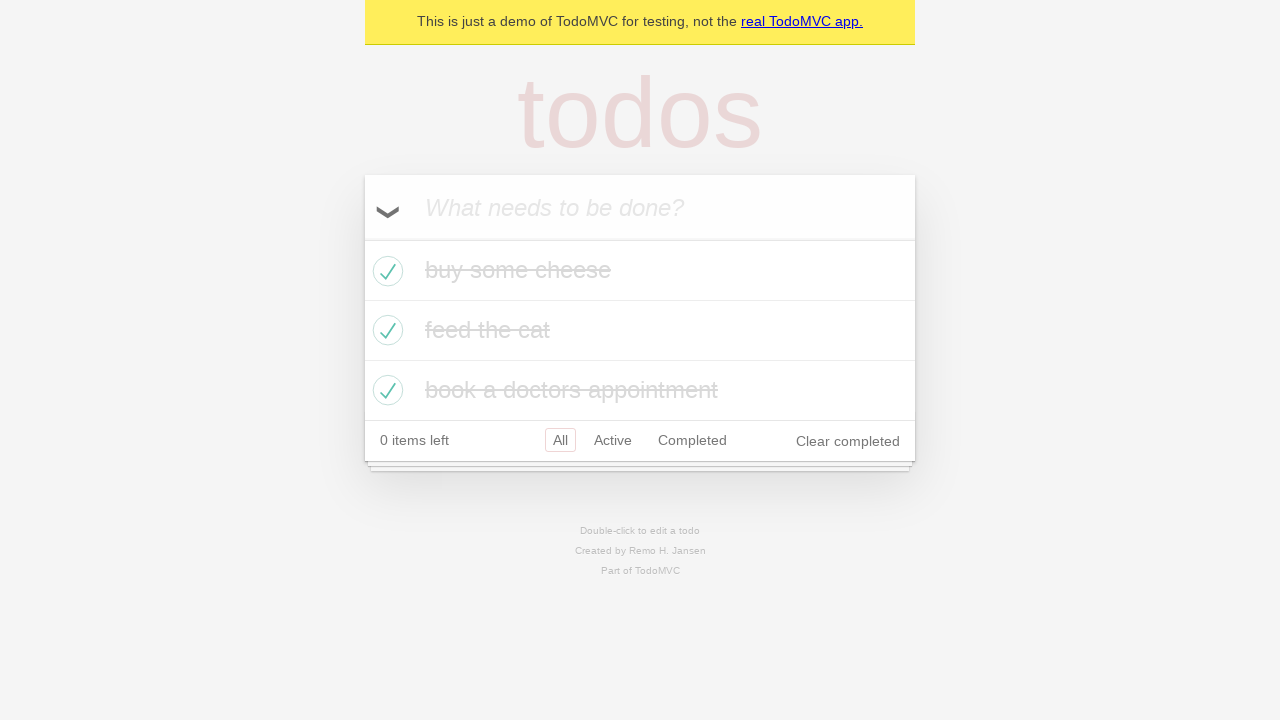